Tests that clicking the login button with only username filled (no password) displays the error message "Password is required"

Starting URL: https://www.saucedemo.com/

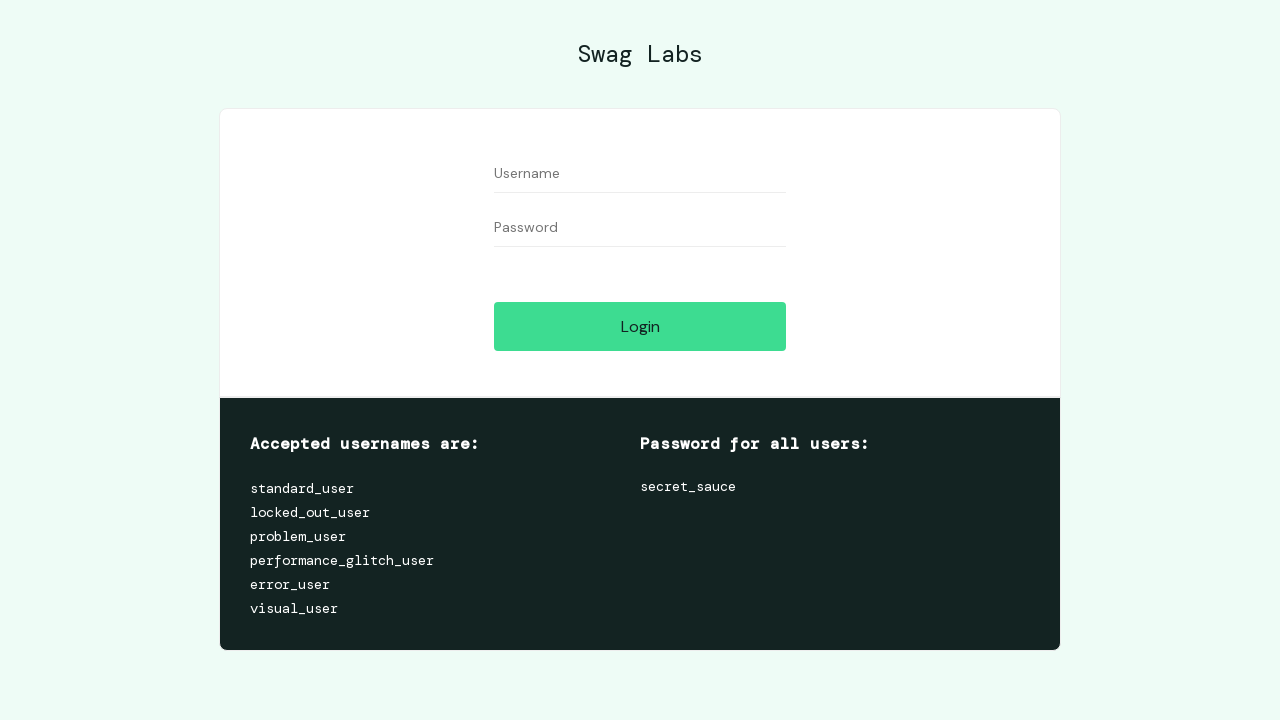

Username field loaded and ready
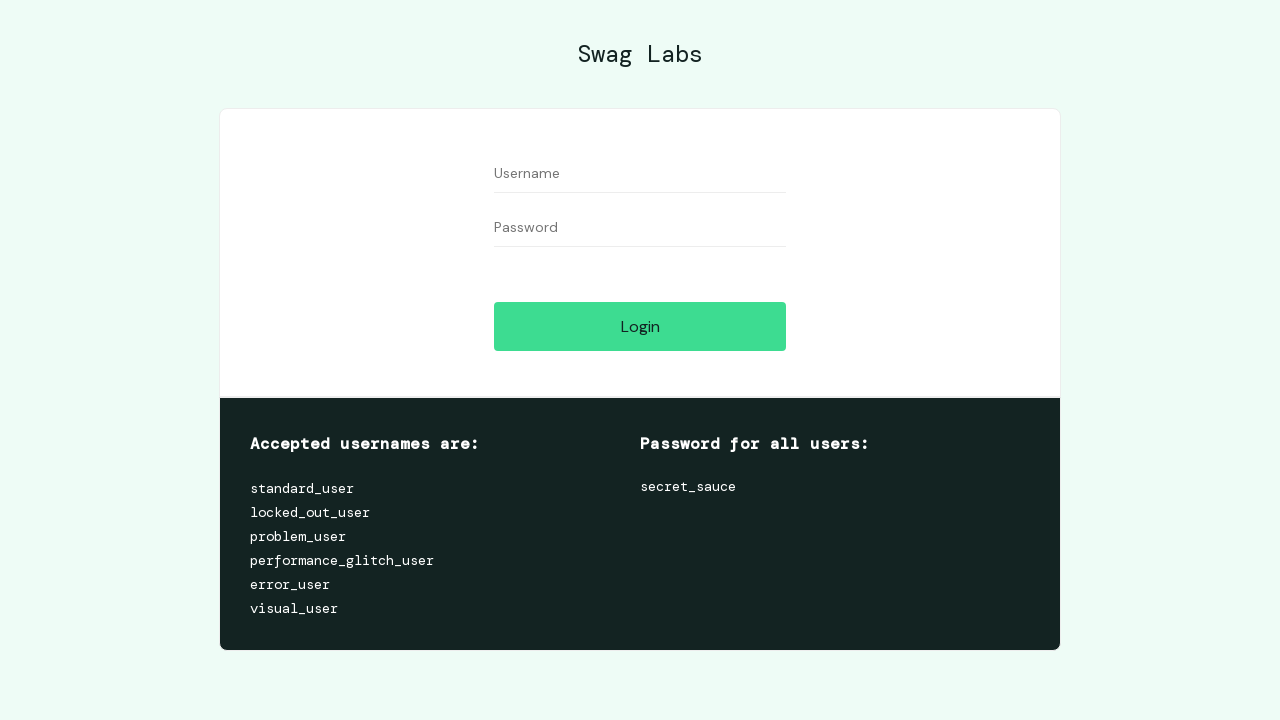

Filled username field with 'TestUser42' on #user-name
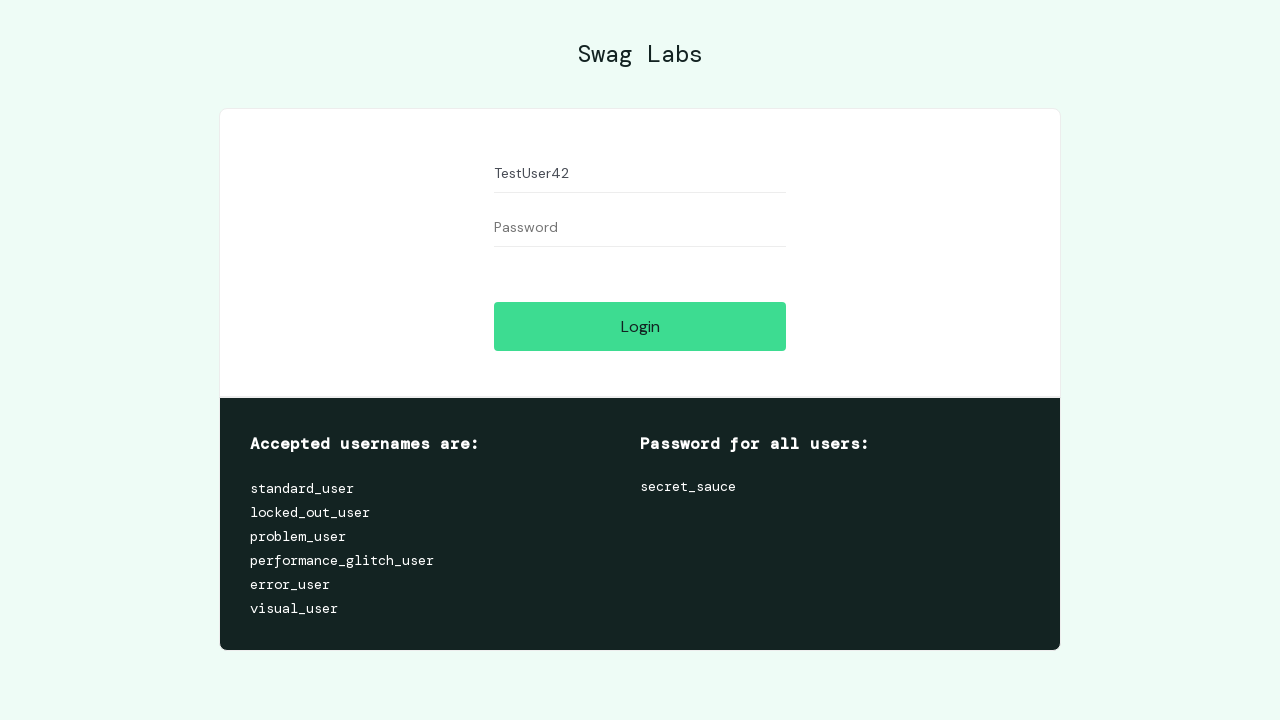

Login button loaded and ready
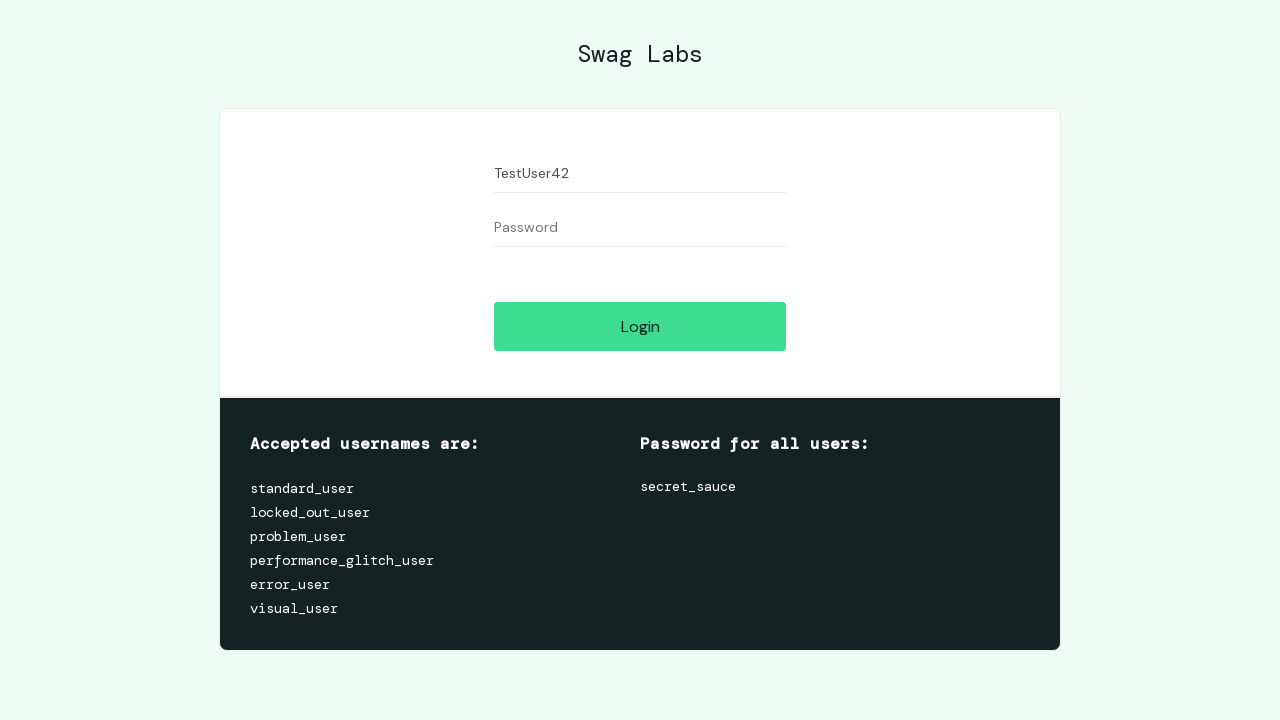

Clicked login button with only username filled at (640, 326) on #login-button
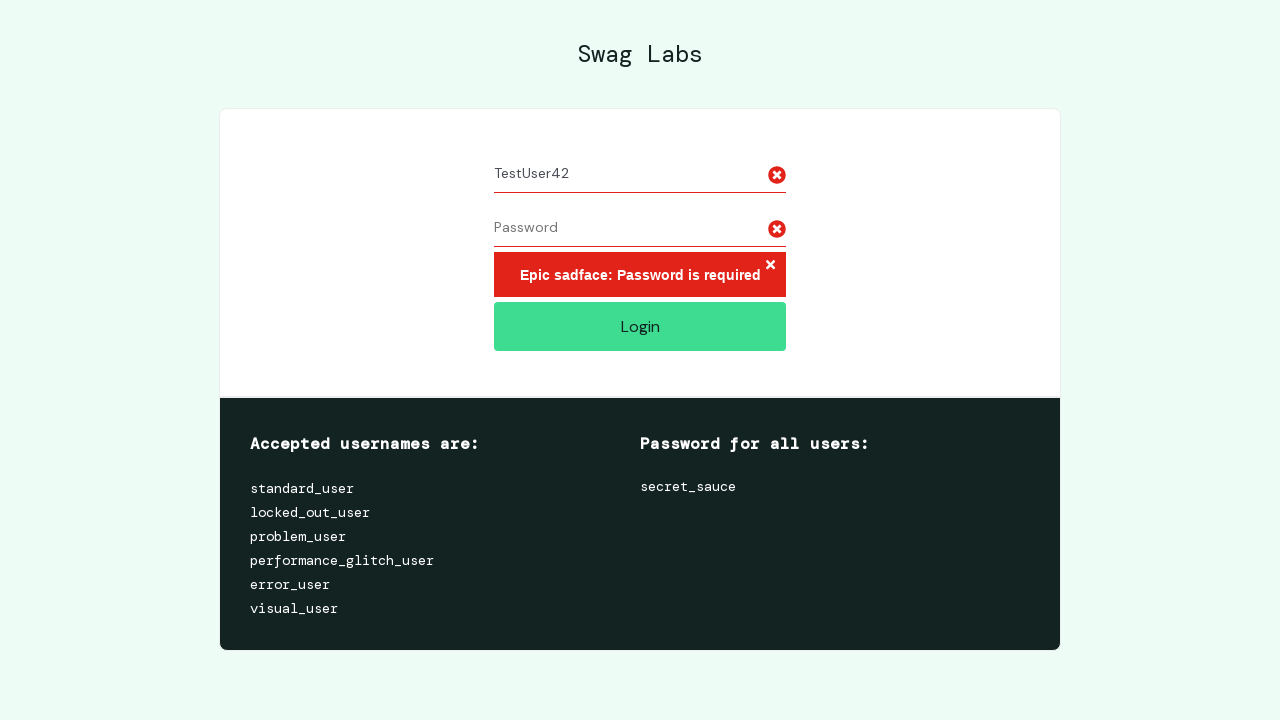

Located error message element
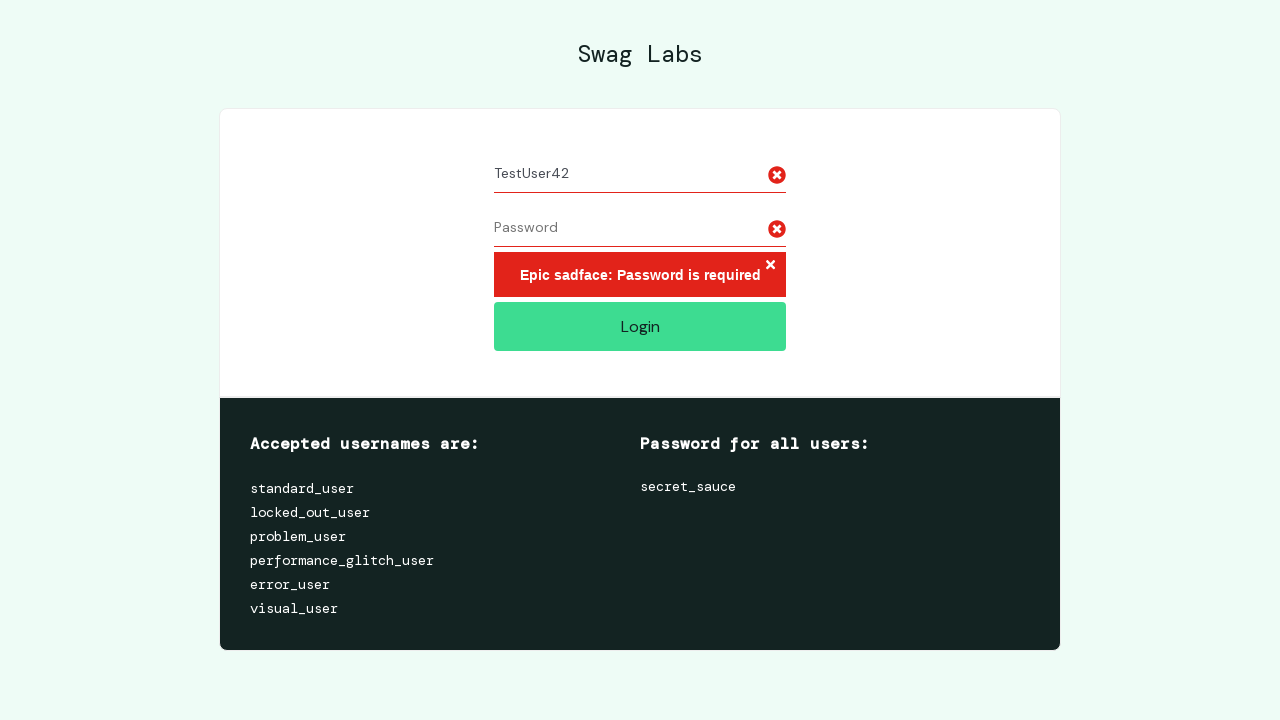

Verified error message displays 'Epic sadface: Password is required'
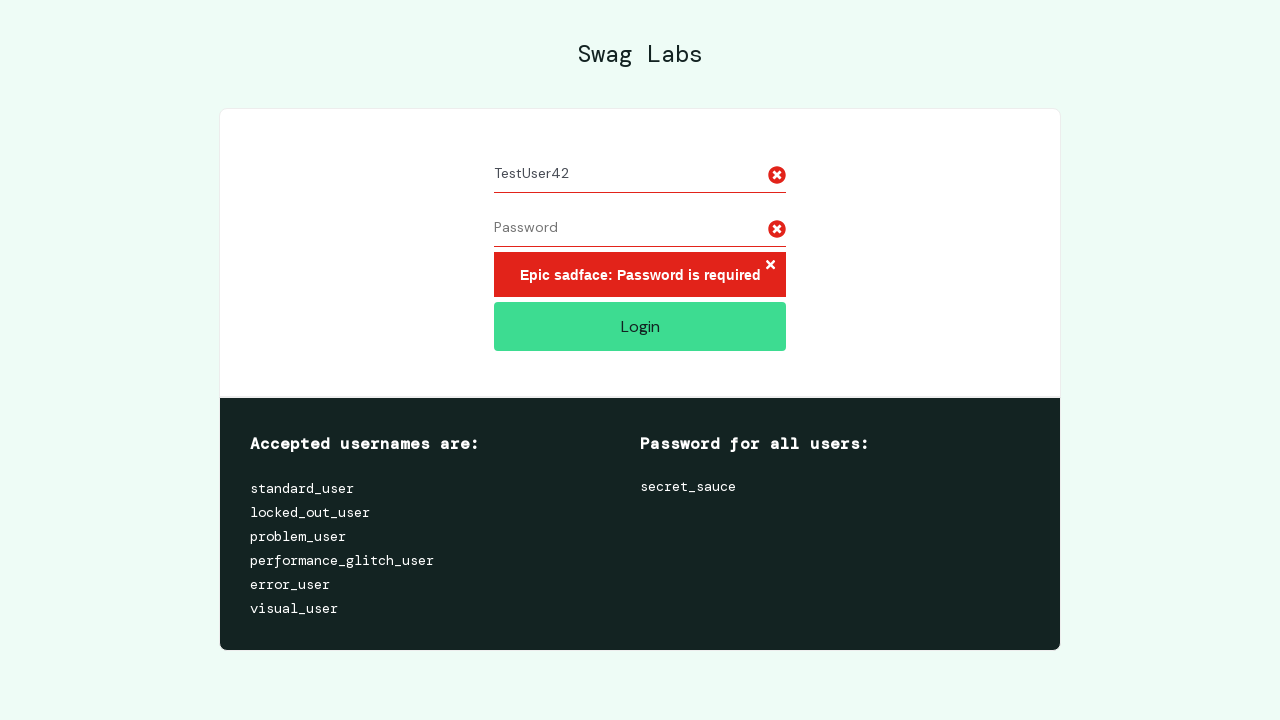

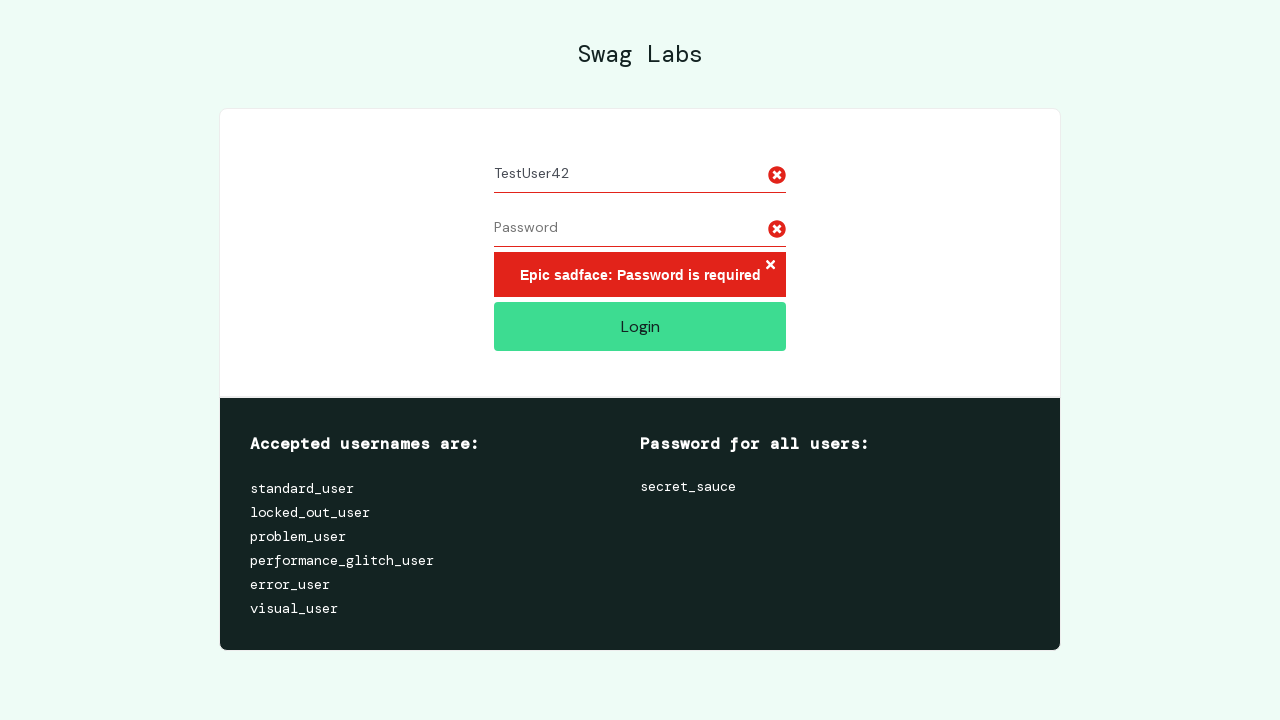